Tests a demo registration form by filling in username, email, and password fields on a Selenium practice page.

Starting URL: https://skptricks.github.io/learncoding/selenium-demo/login%20registration%20page/Register.html

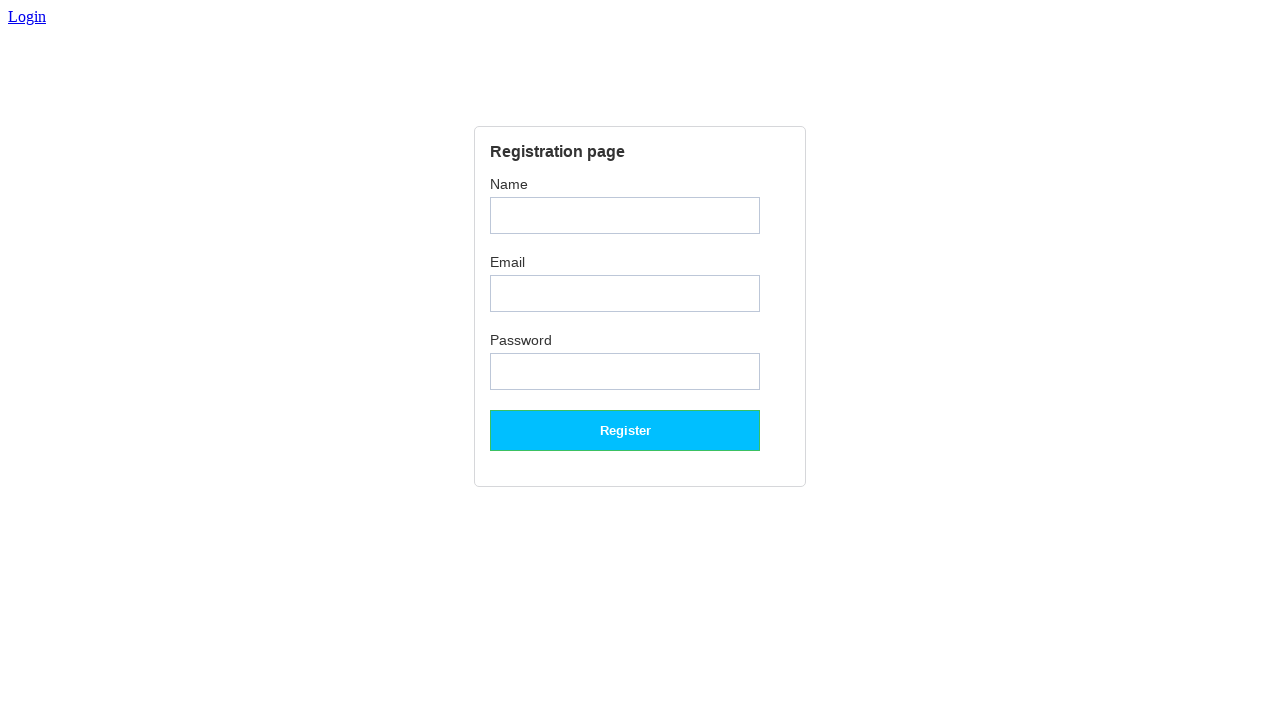

Filled username field with 'Selenium' on input#regUsername
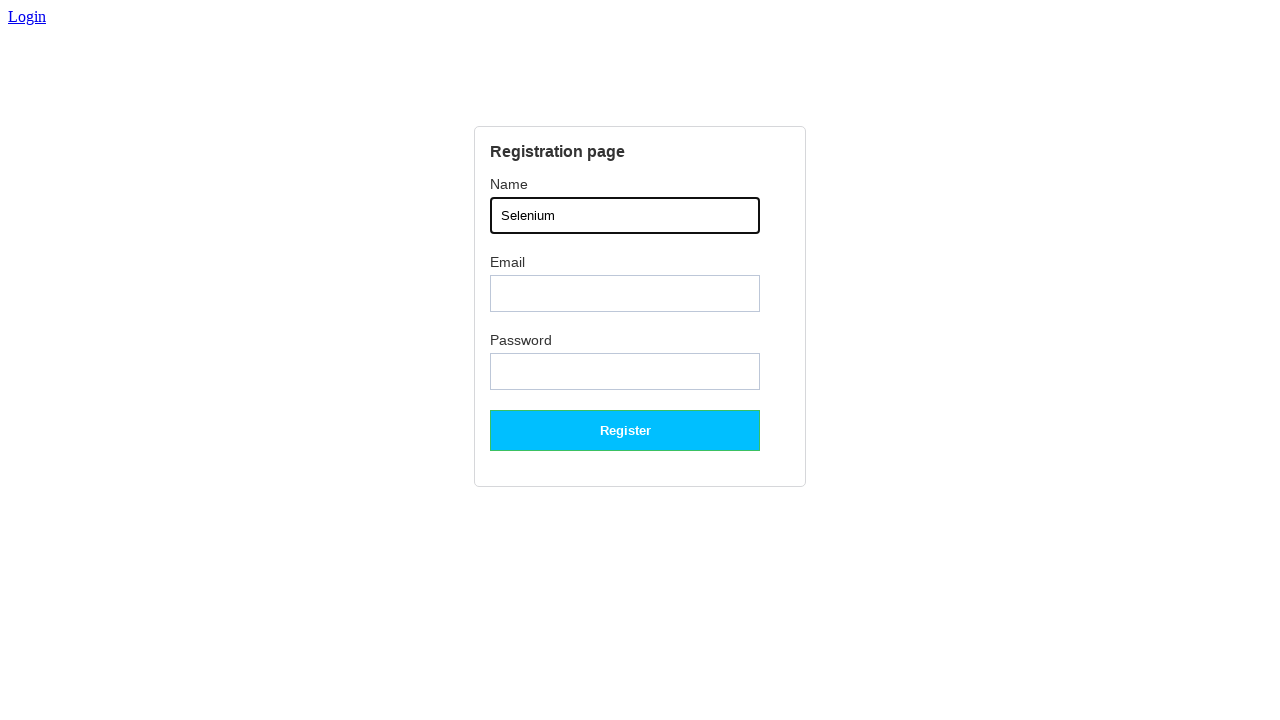

Filled email field with 'testuser@example.com' on input[name='emailid']
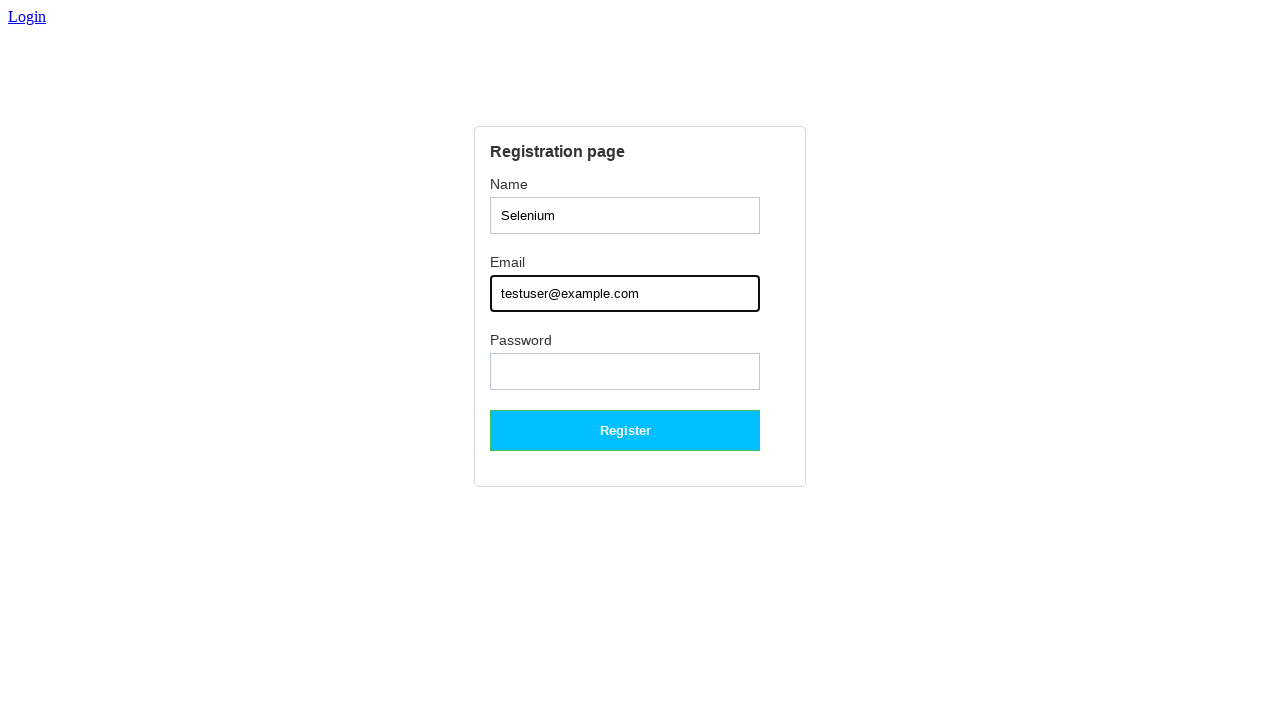

Filled password field with 'SecurePass456' on input[name='userpassowrd']
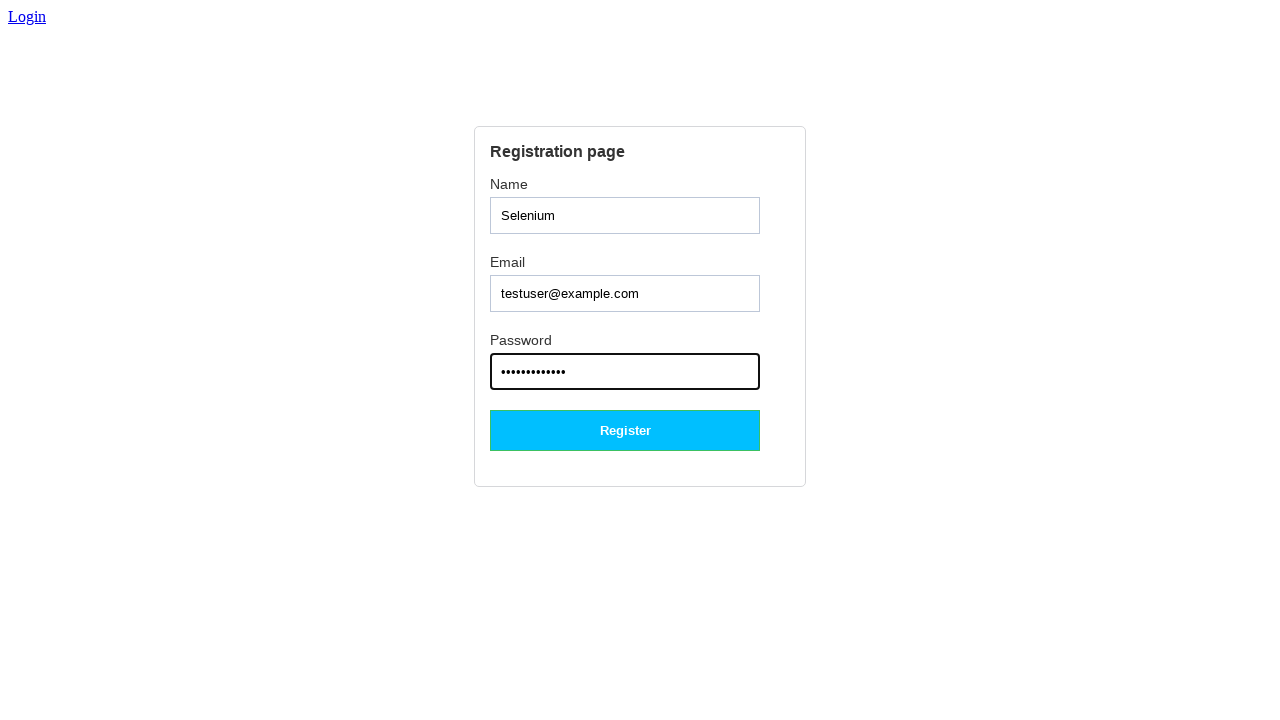

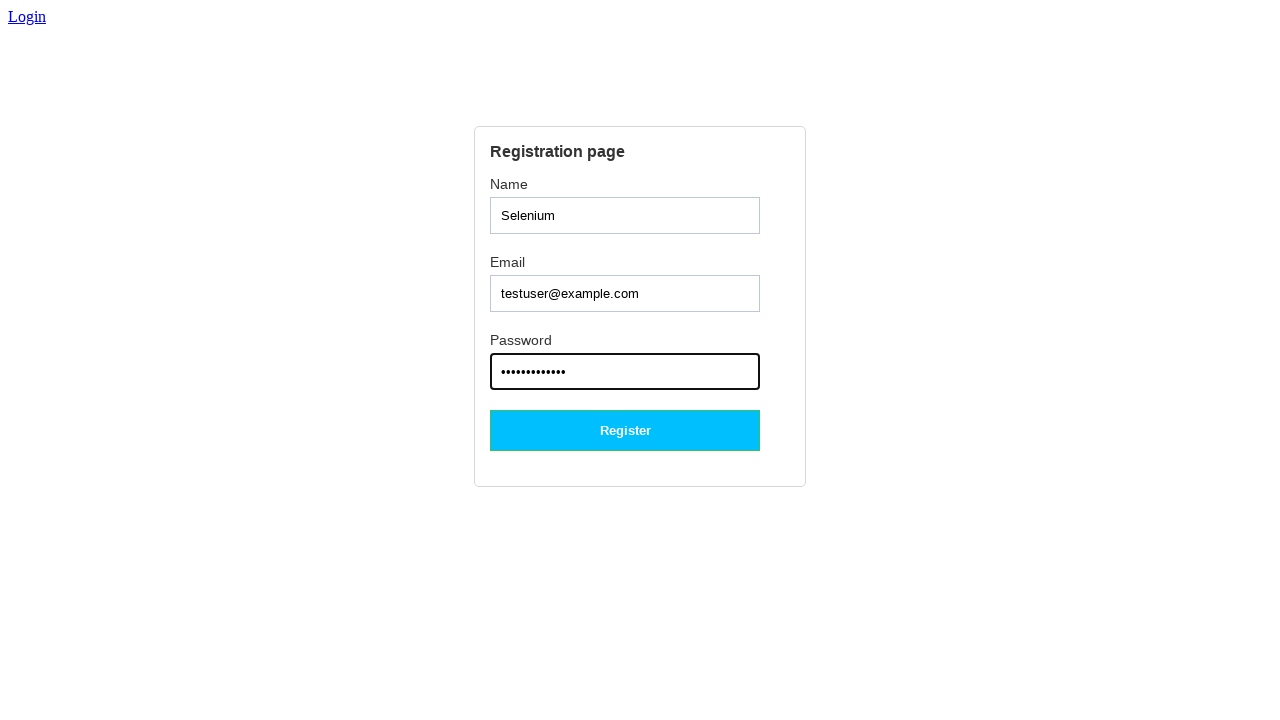